Tests Python.org search by entering "python" in the search field using CSS selector and clicking the submit button

Starting URL: http://www.python.org

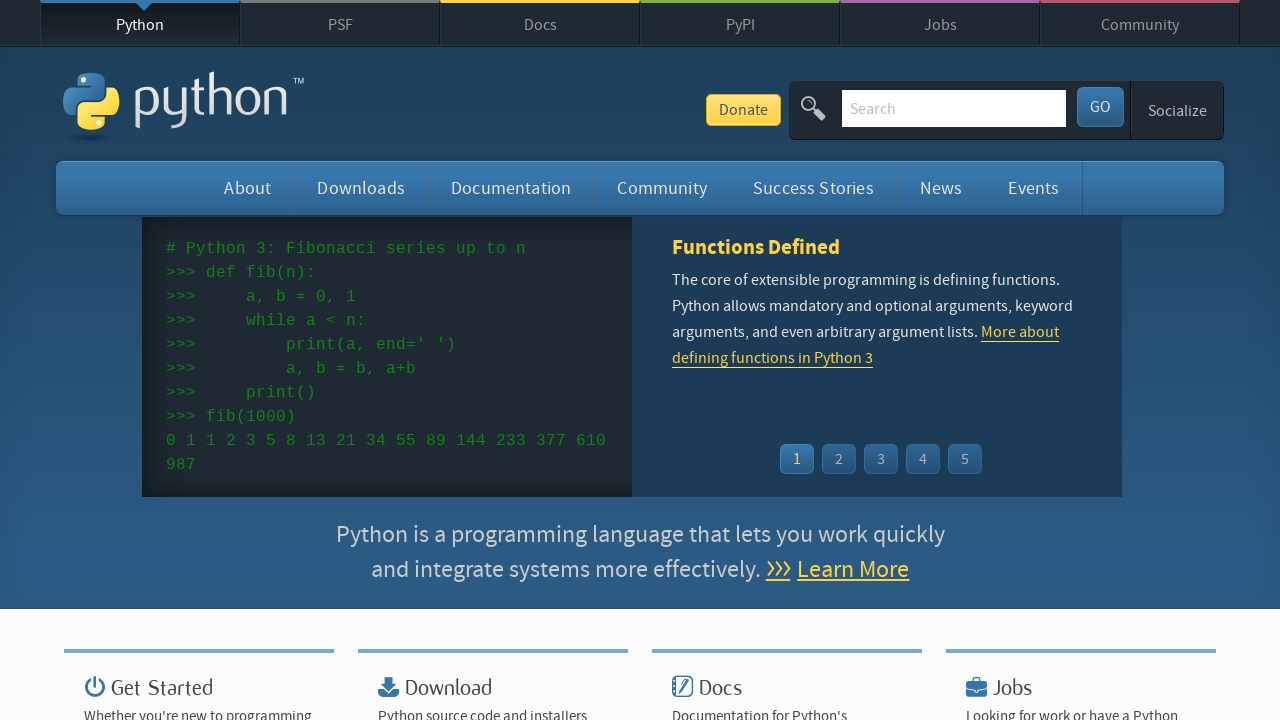

Search input field loaded
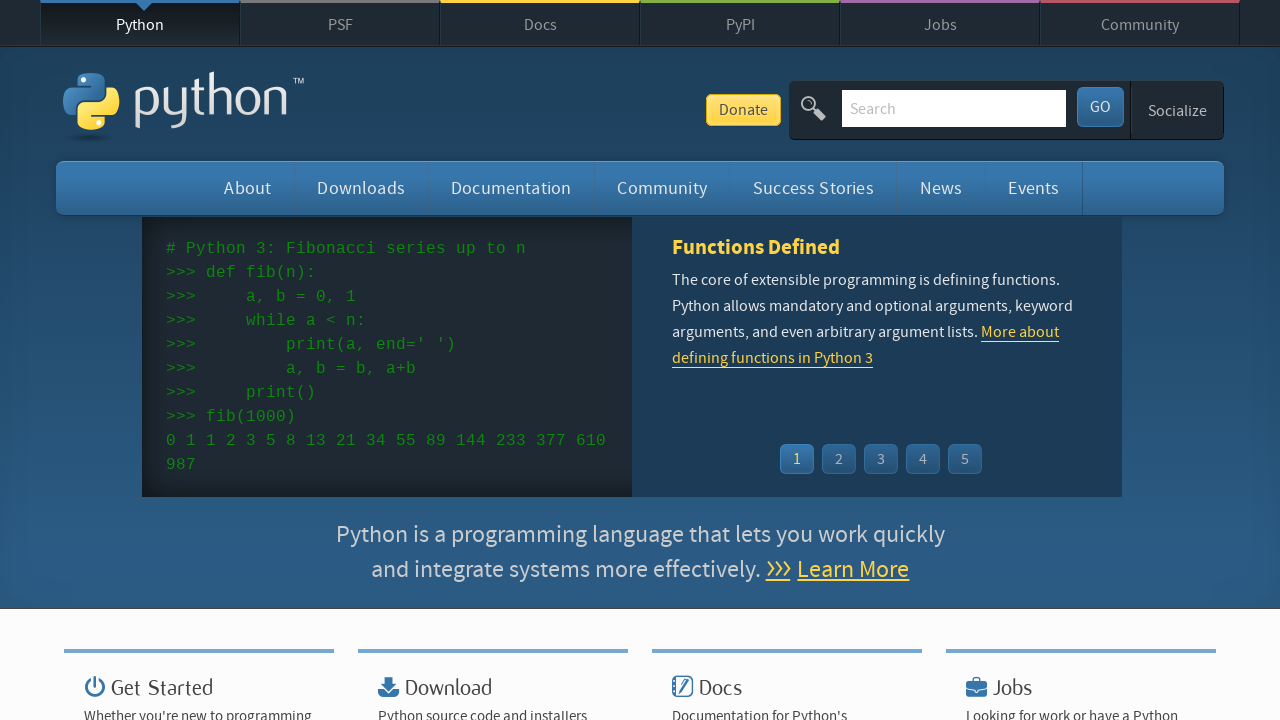

Filled search field with 'python' on input#id-search-field
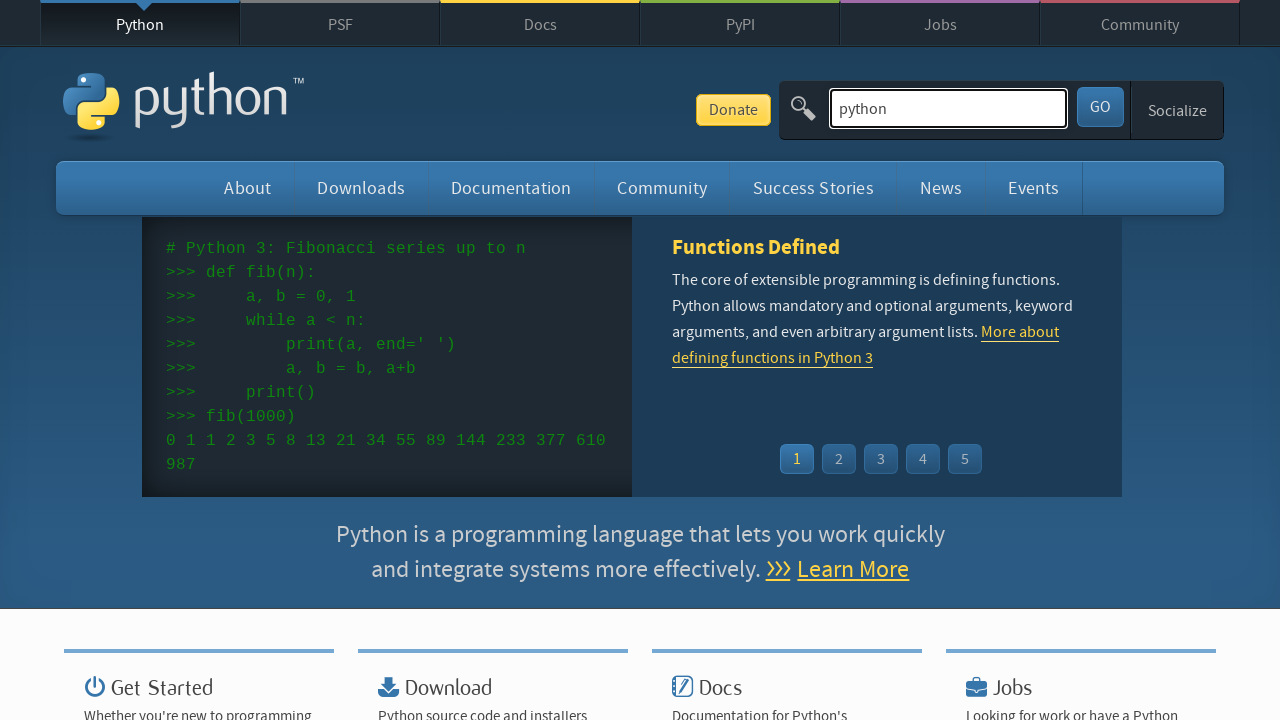

Clicked submit button to search at (1100, 107) on button#submit
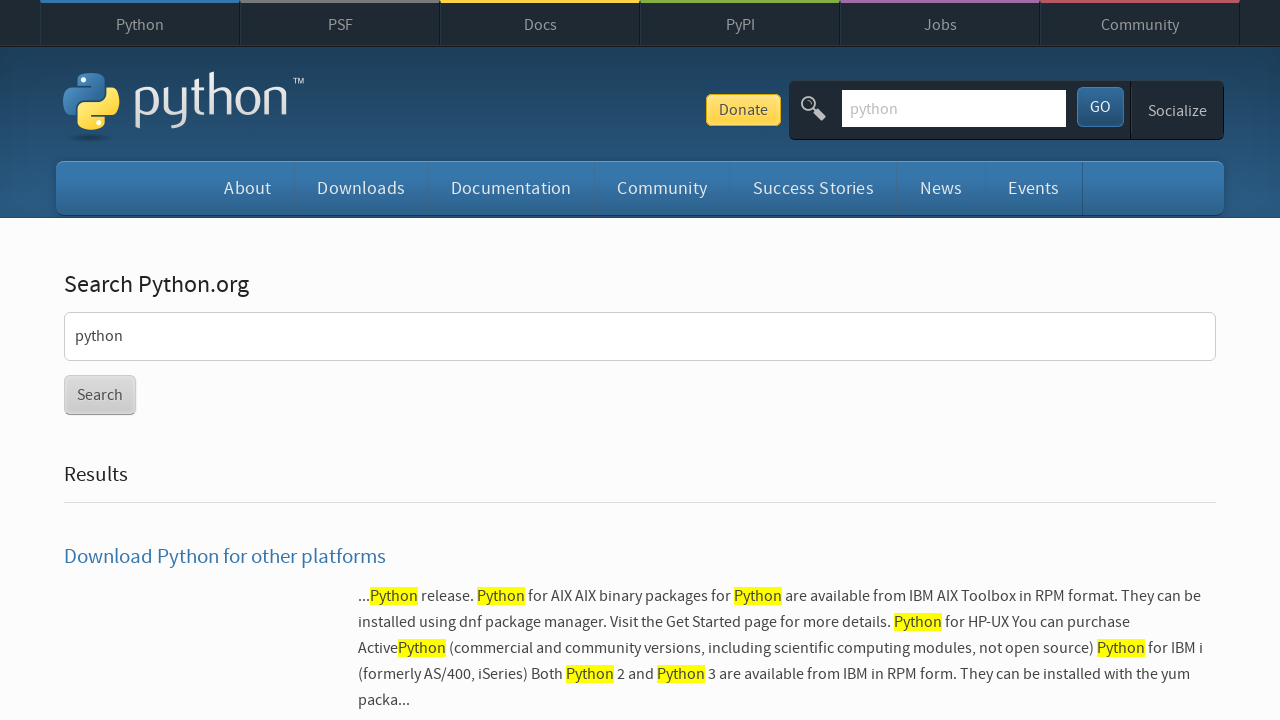

Search results page loaded
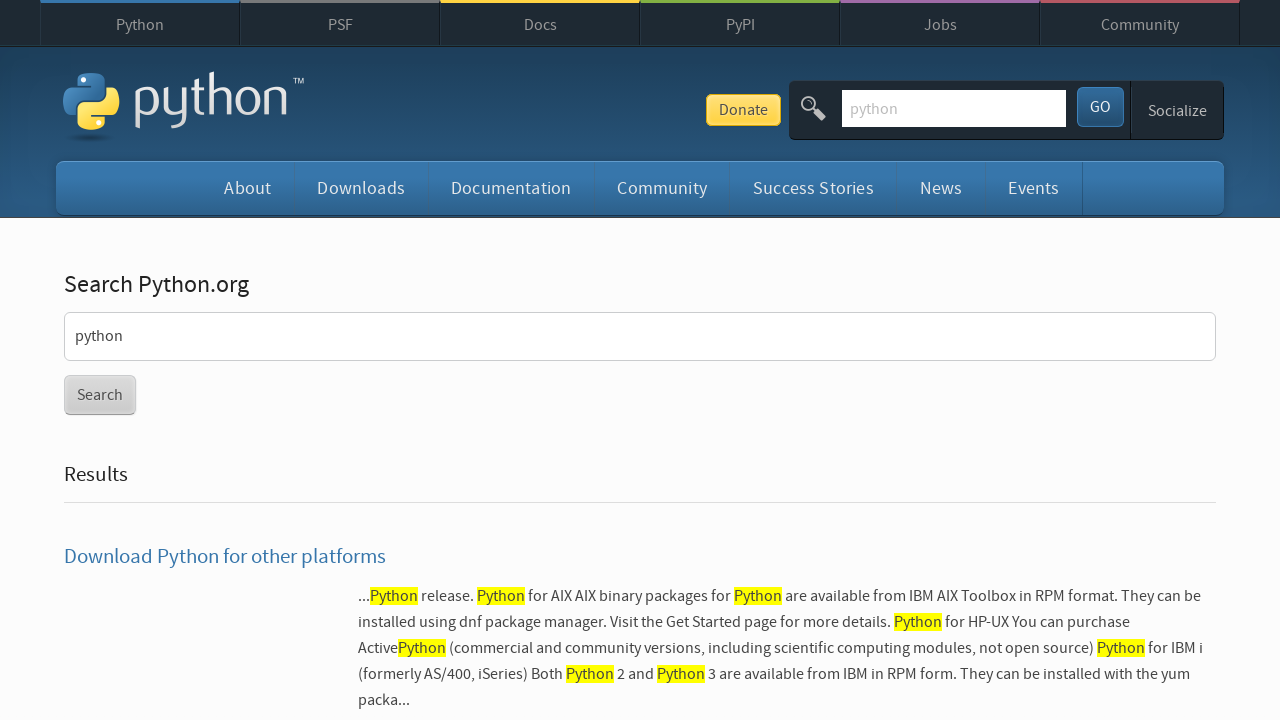

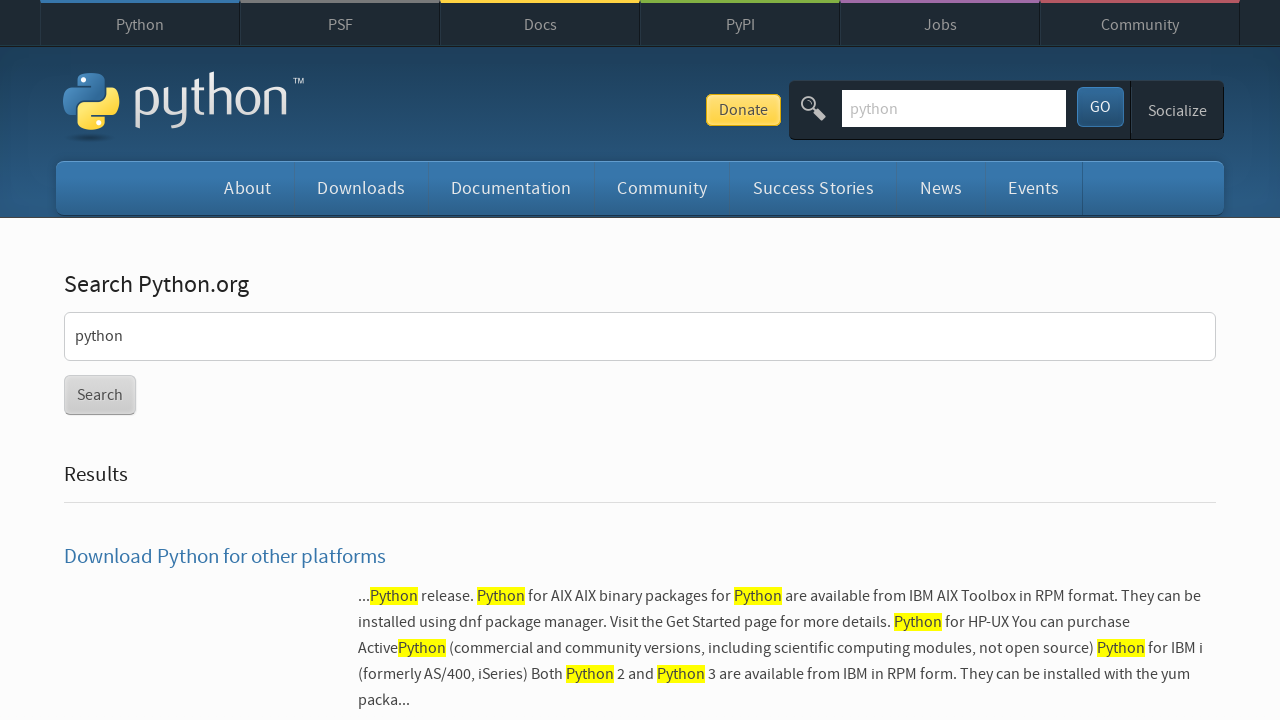